Tests a basic form submission by navigating to Basic Elements section, filling email and password fields, submitting the form, and accepting the success alert.

Starting URL: http://automationbykrishna.com/#

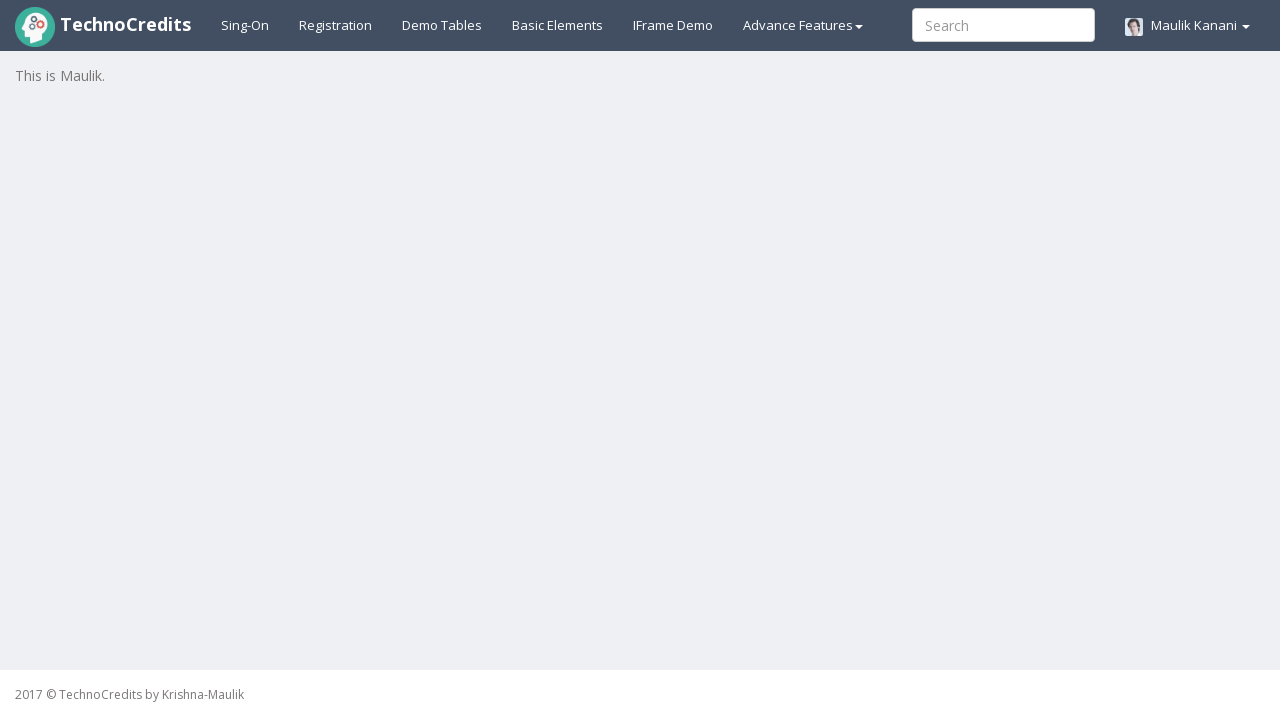

Clicked on Basic Elements tab at (558, 25) on xpath=//a[contains(text(),'Basic Elements')]
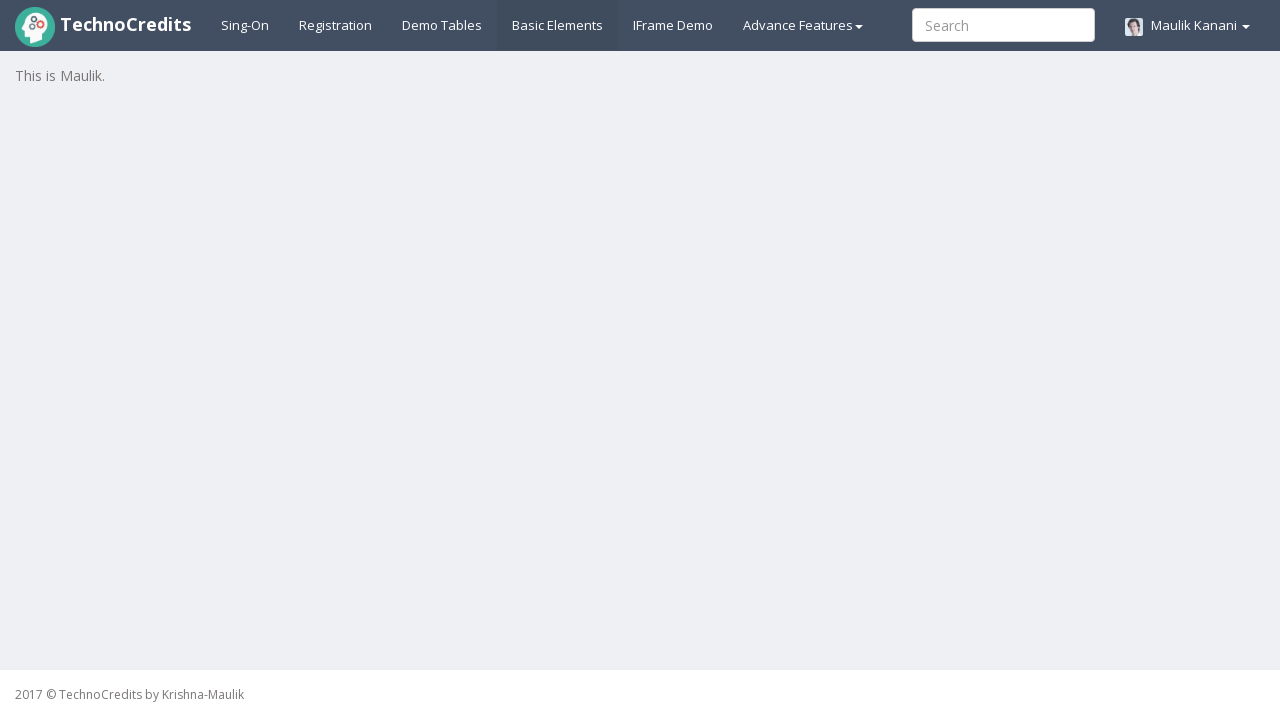

Email input field is now visible
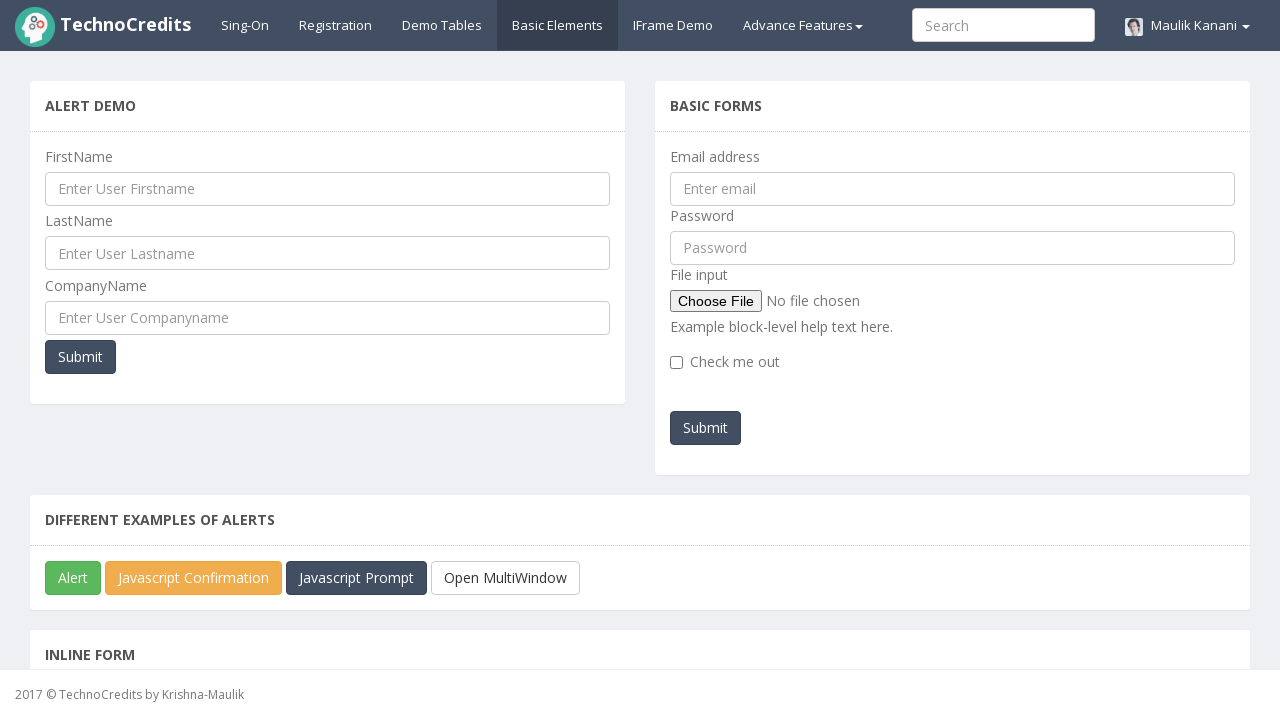

Filled email field with 'sarah.wilson@testmail.com' on #exampleInputEmail1
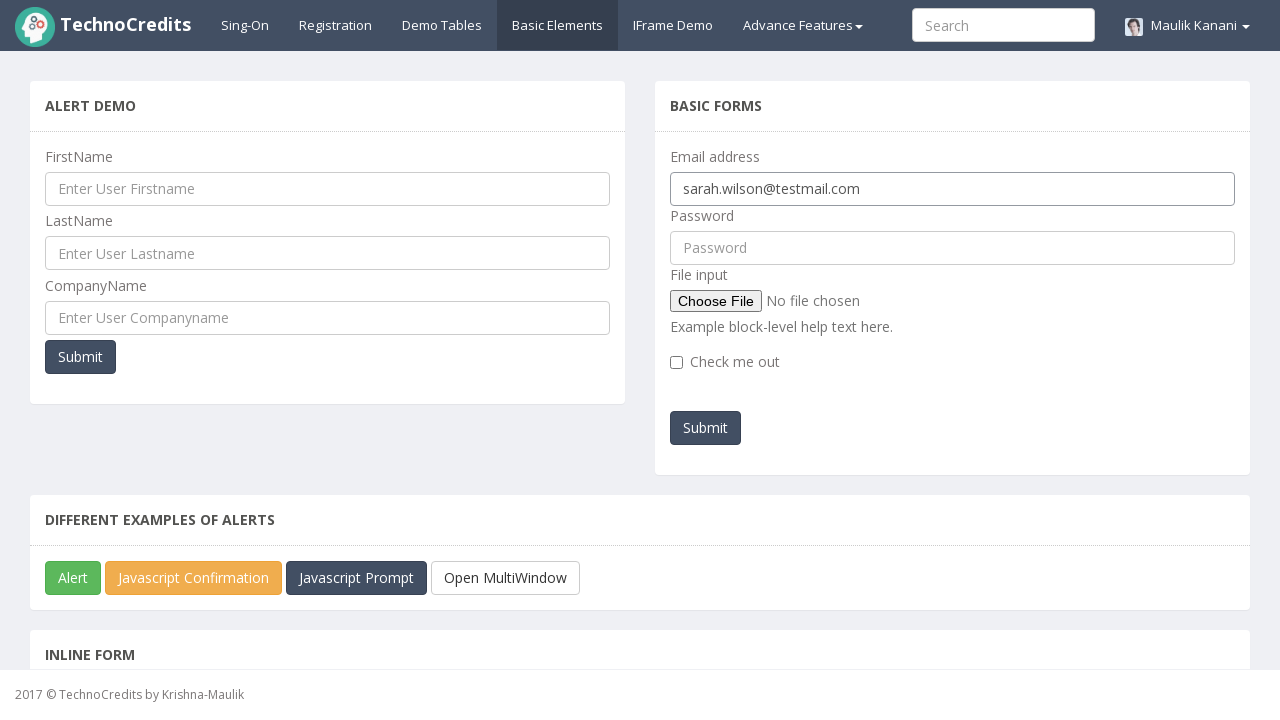

Filled password field with 'SecurePass456' on #pwd
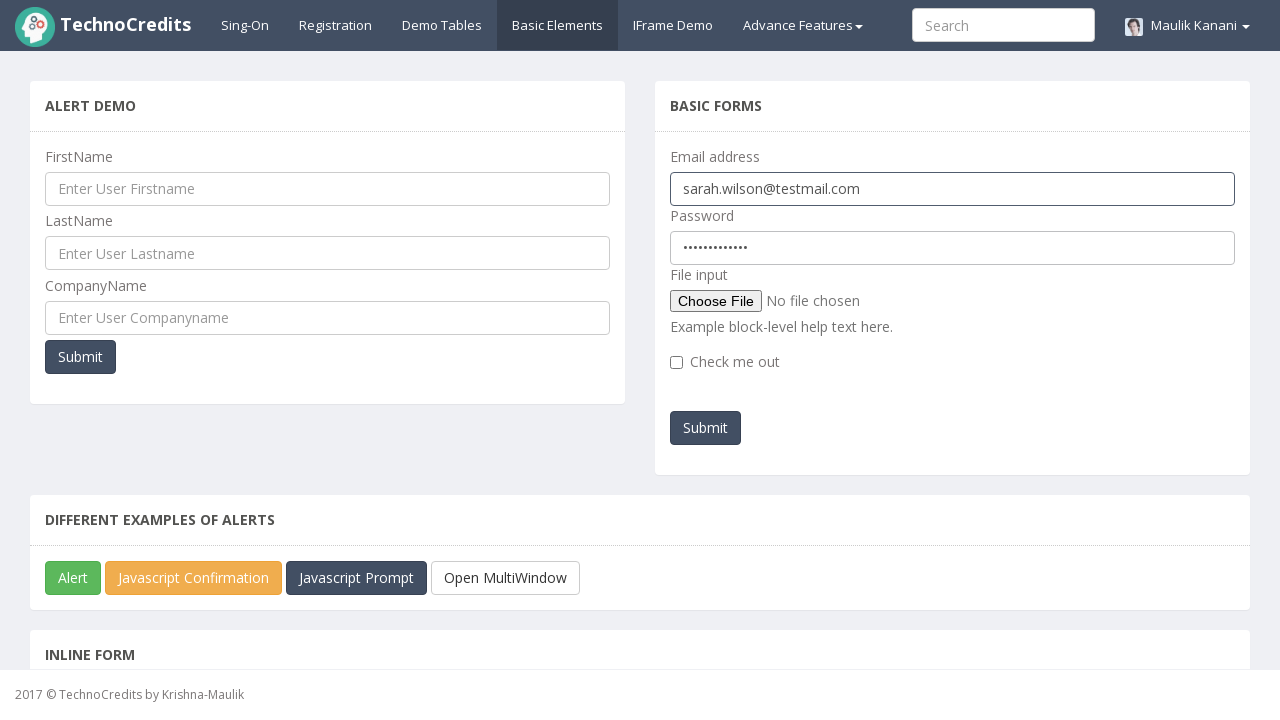

Clicked Submit button at (706, 428) on #submitb2
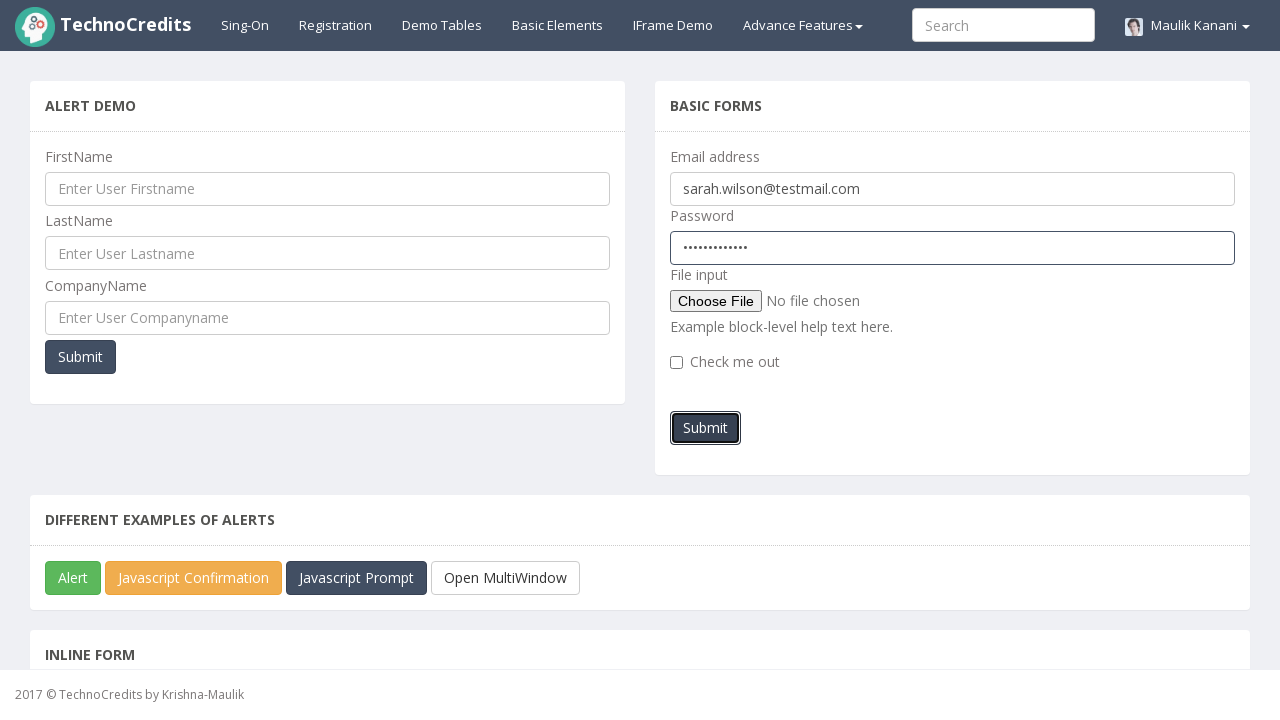

Set up dialog handler to accept alerts
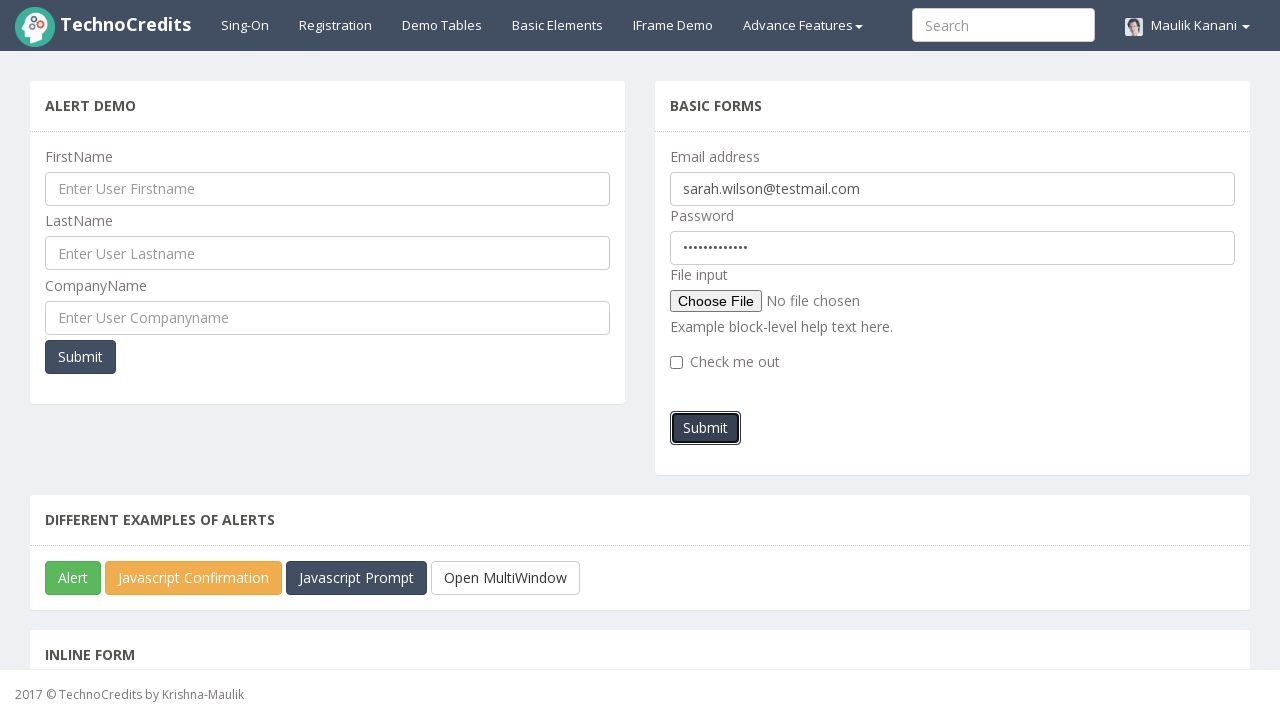

Alert was accepted and success message displayed
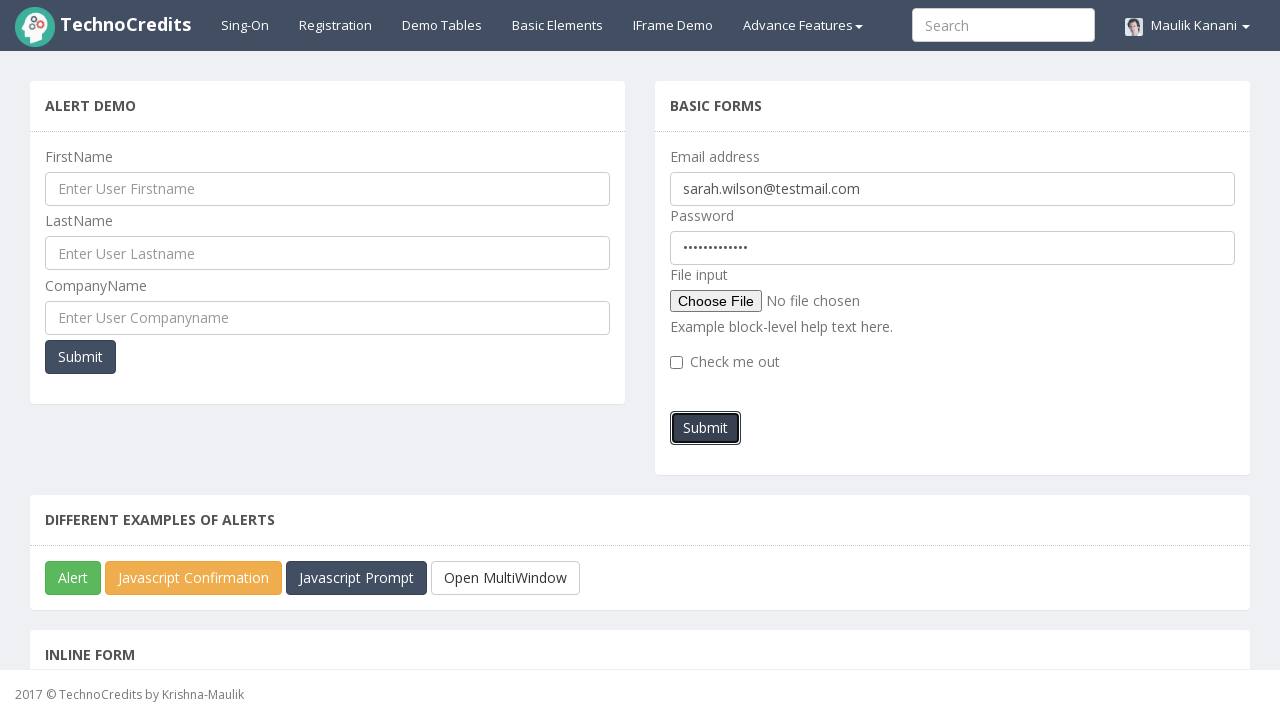

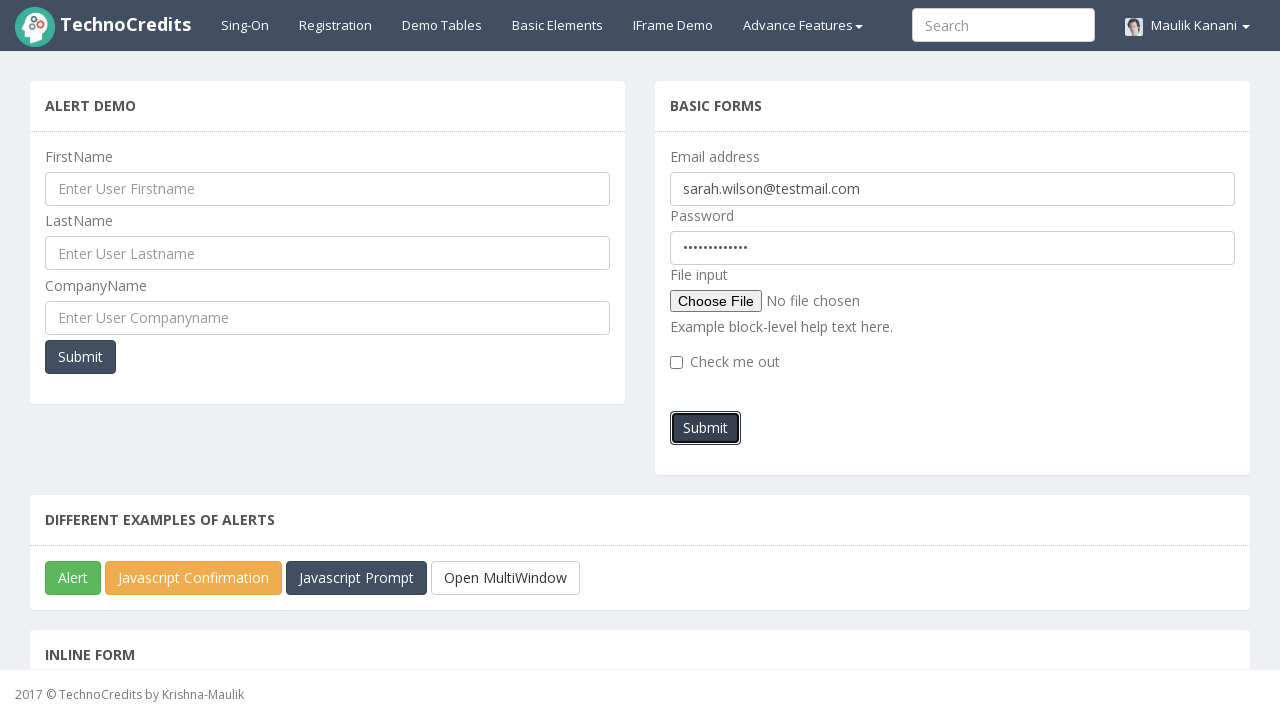